Navigates to the Rahul Shetty Academy Automation Practice page and waits for it to load

Starting URL: https://www.rahulshettyacademy.com/AutomationPractice/

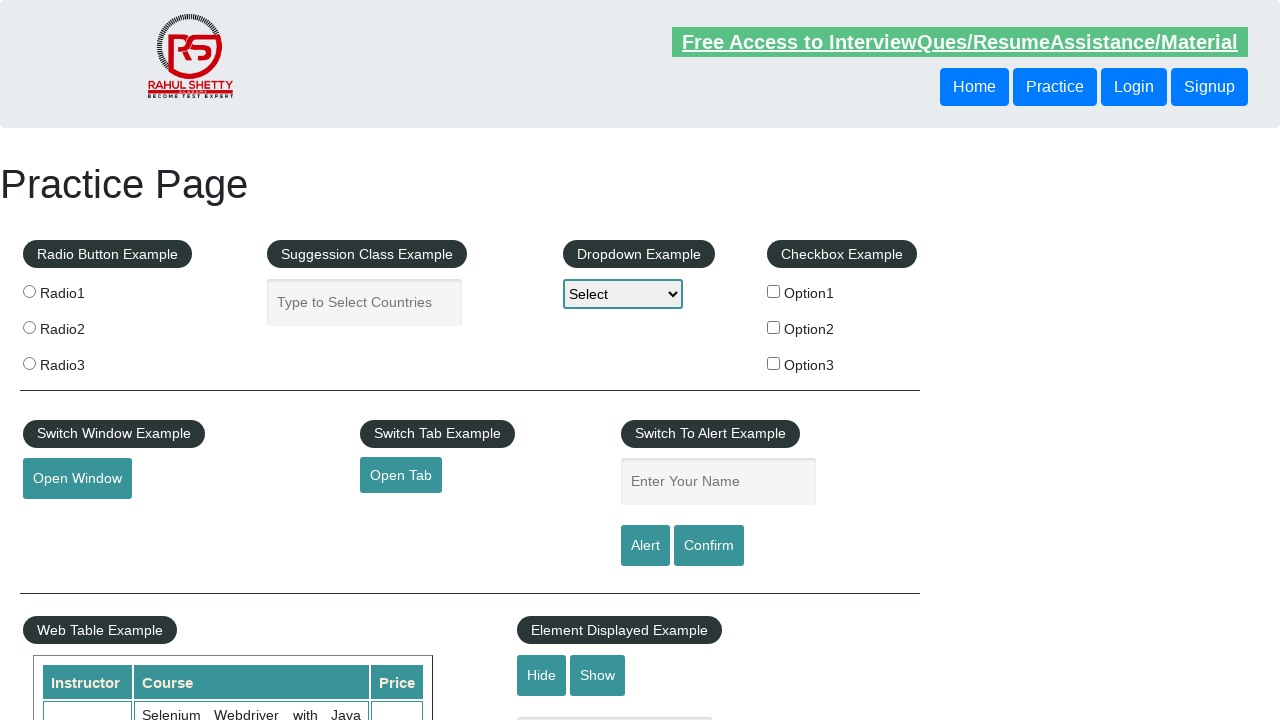

Navigated to Rahul Shetty Academy Automation Practice page
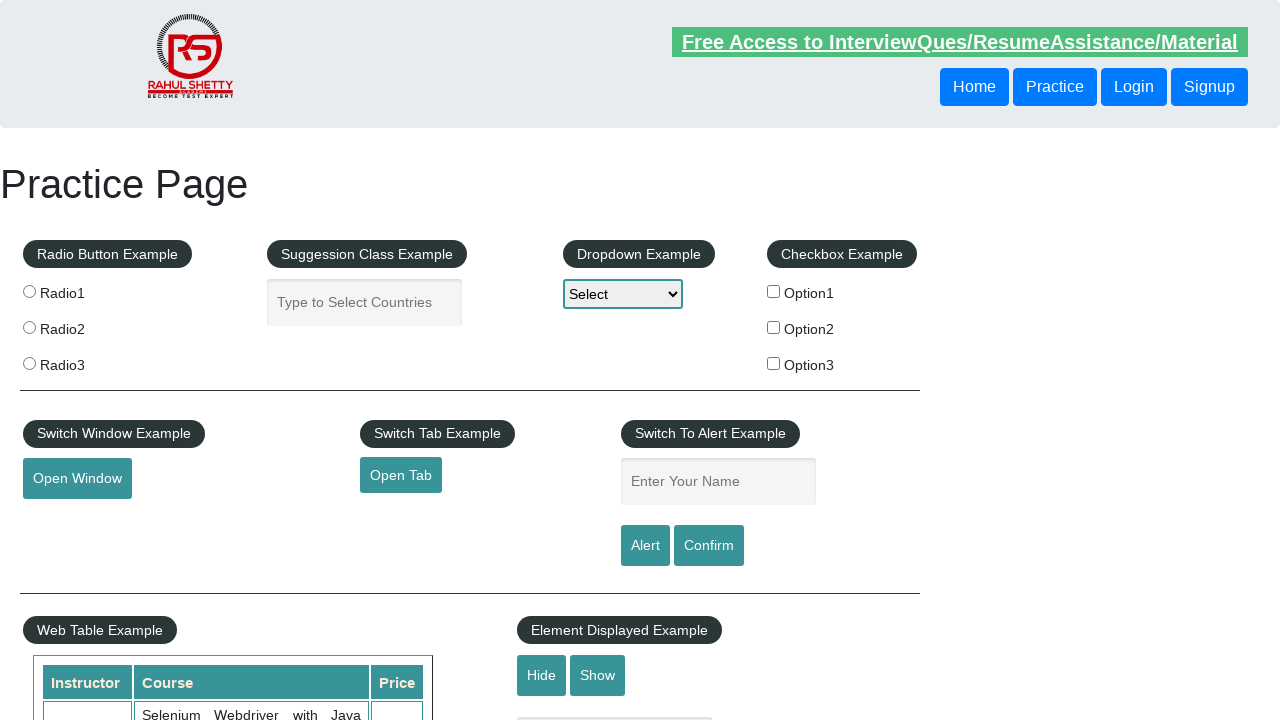

Page fully loaded - network idle state reached
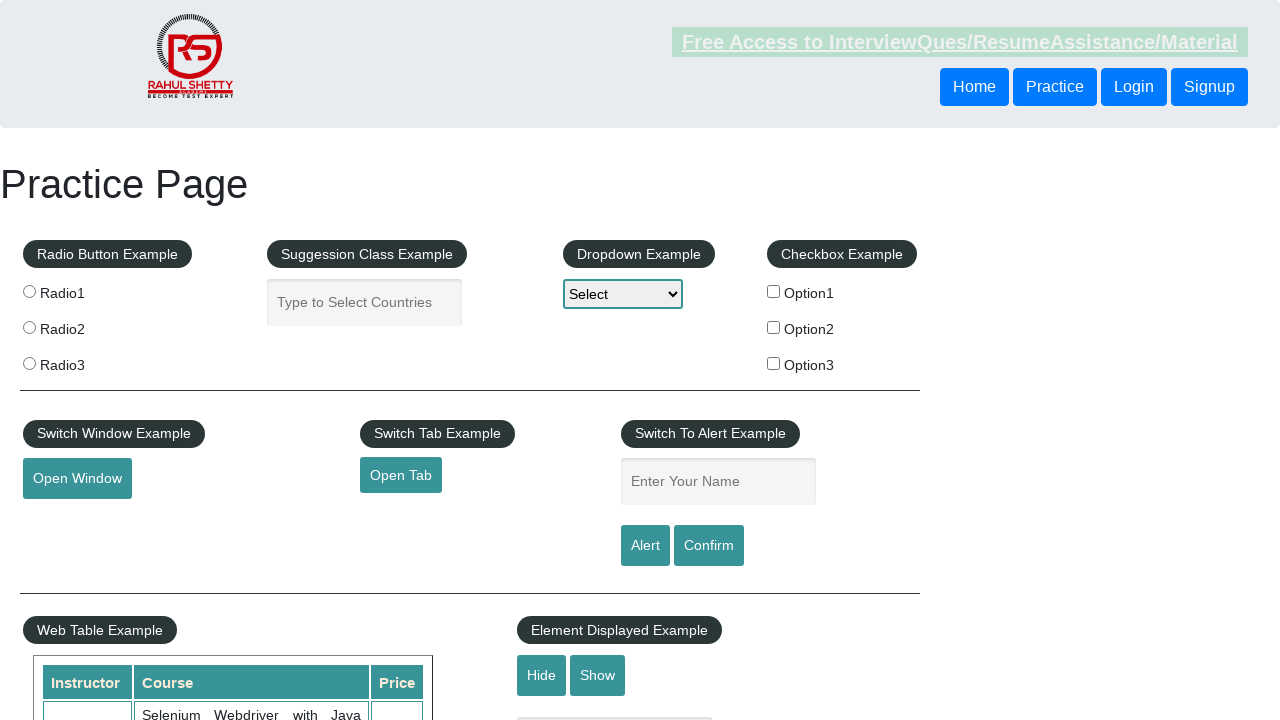

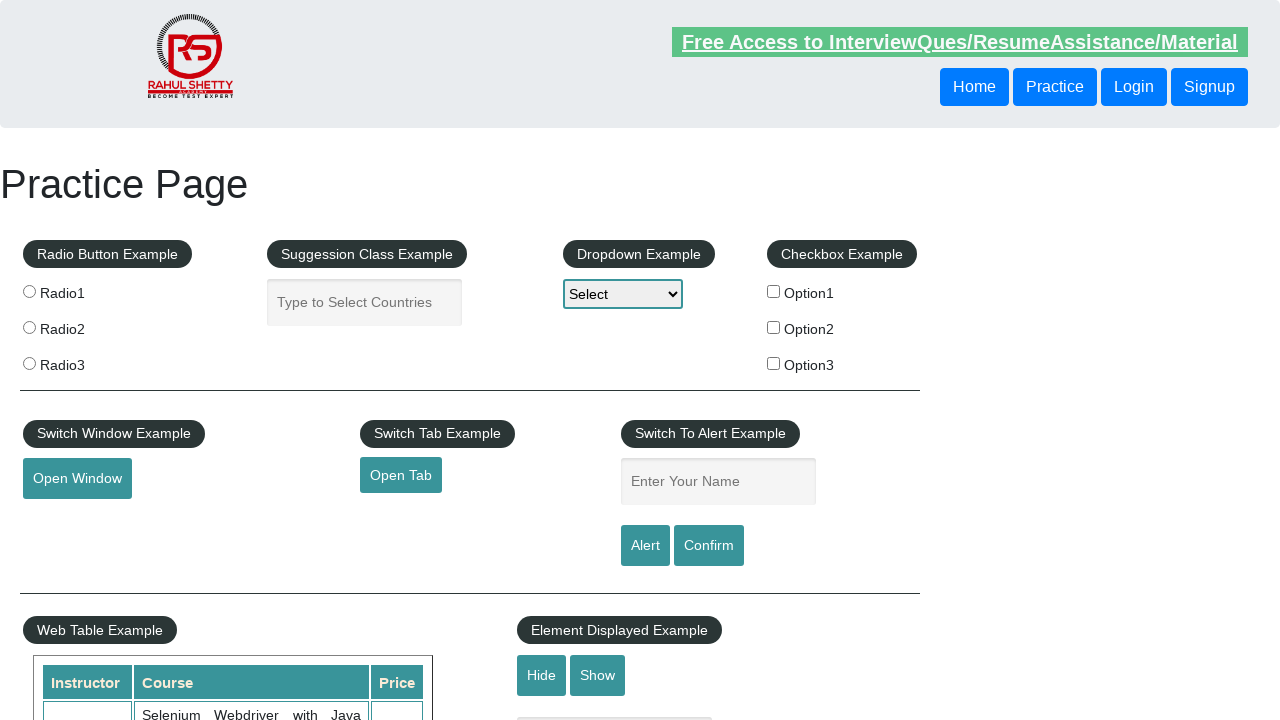